Tests the Know More link by clicking the logo first and then the Know More button

Starting URL: https://www.tranktechnologies.com/

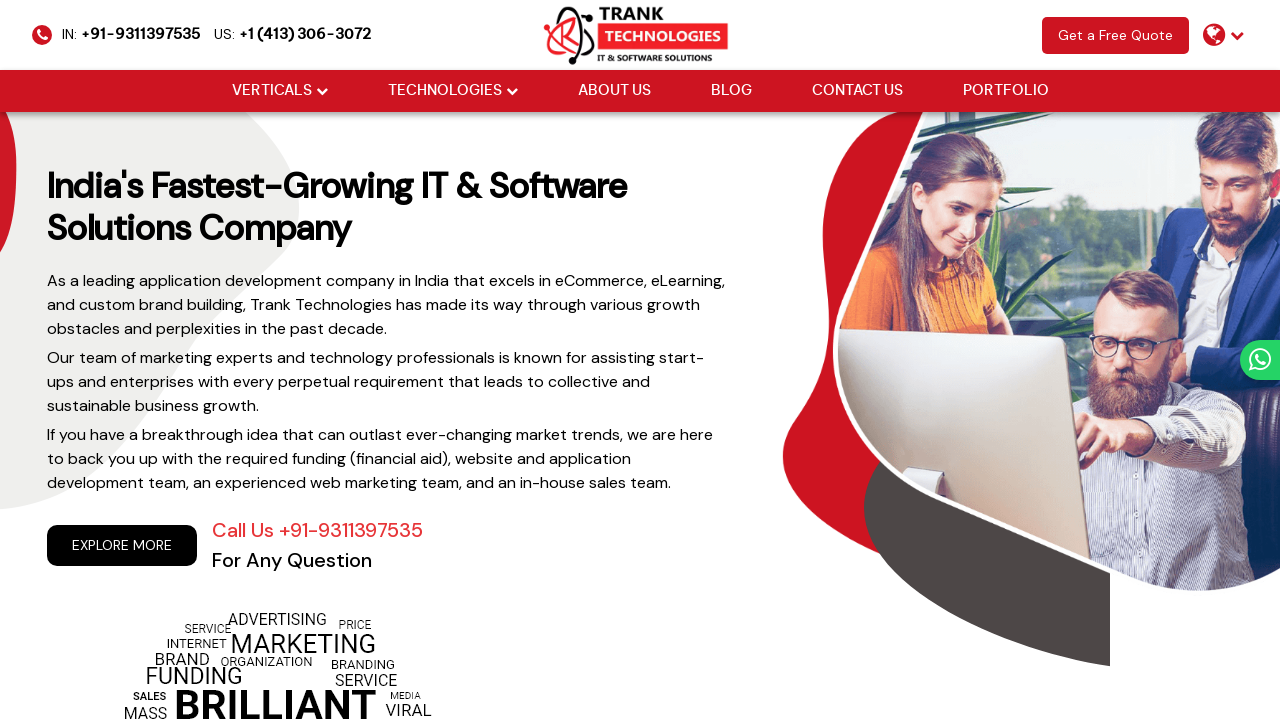

Clicked the Trank Technologies logo to ensure on homepage at (640, 34) on img[src='https://www.tranktechnologies.com/assets/new-assets/logo/trank-logo.web
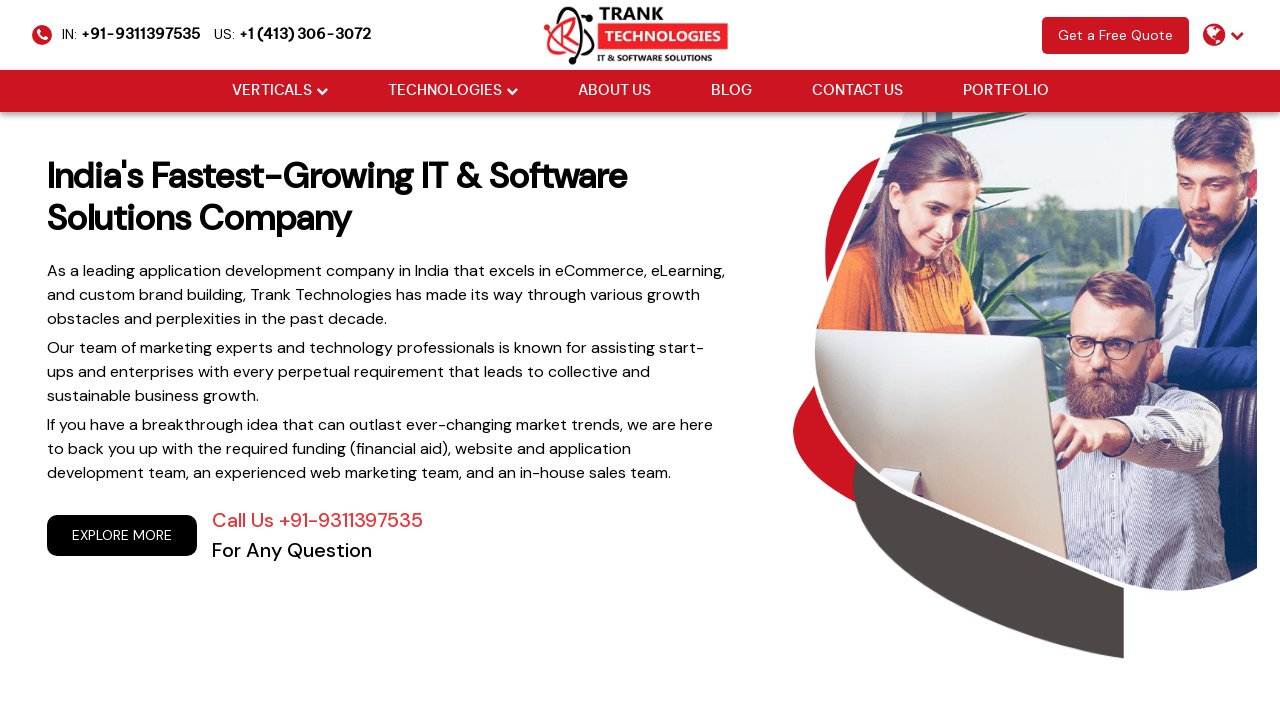

Waited 1 second for page to load
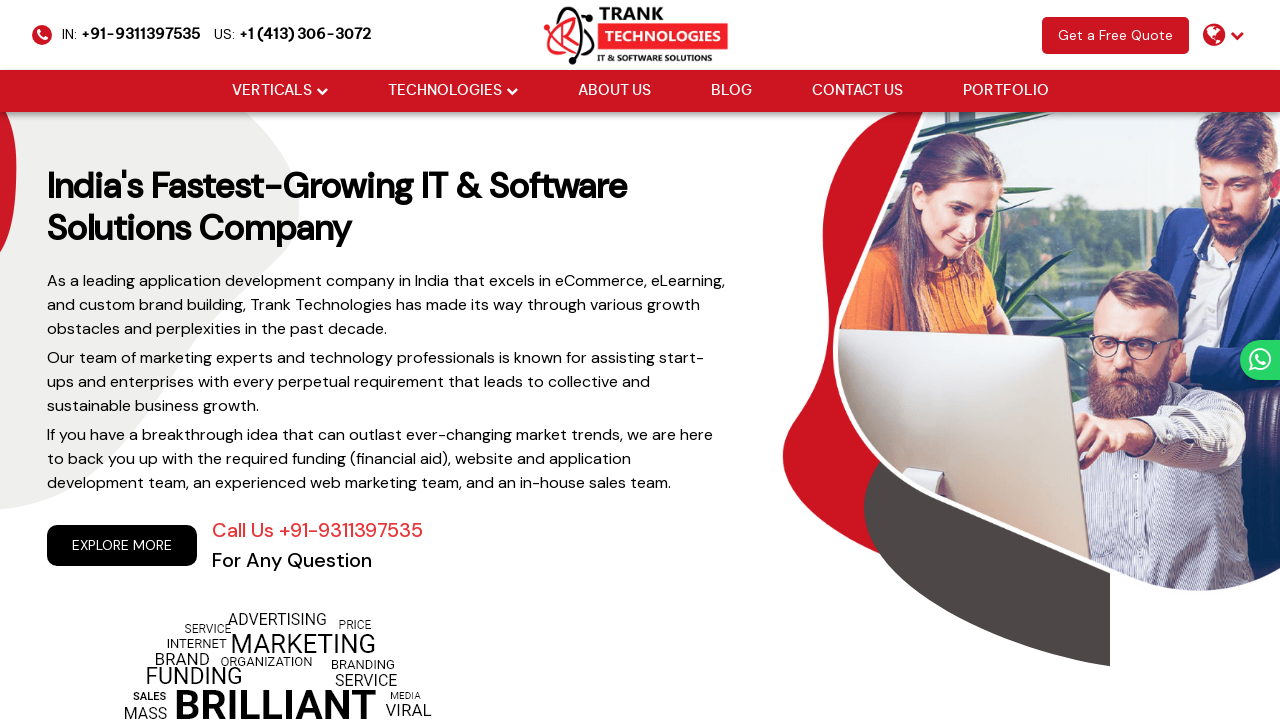

Clicked the Know More button at (438, 361) on a:text('Know More')
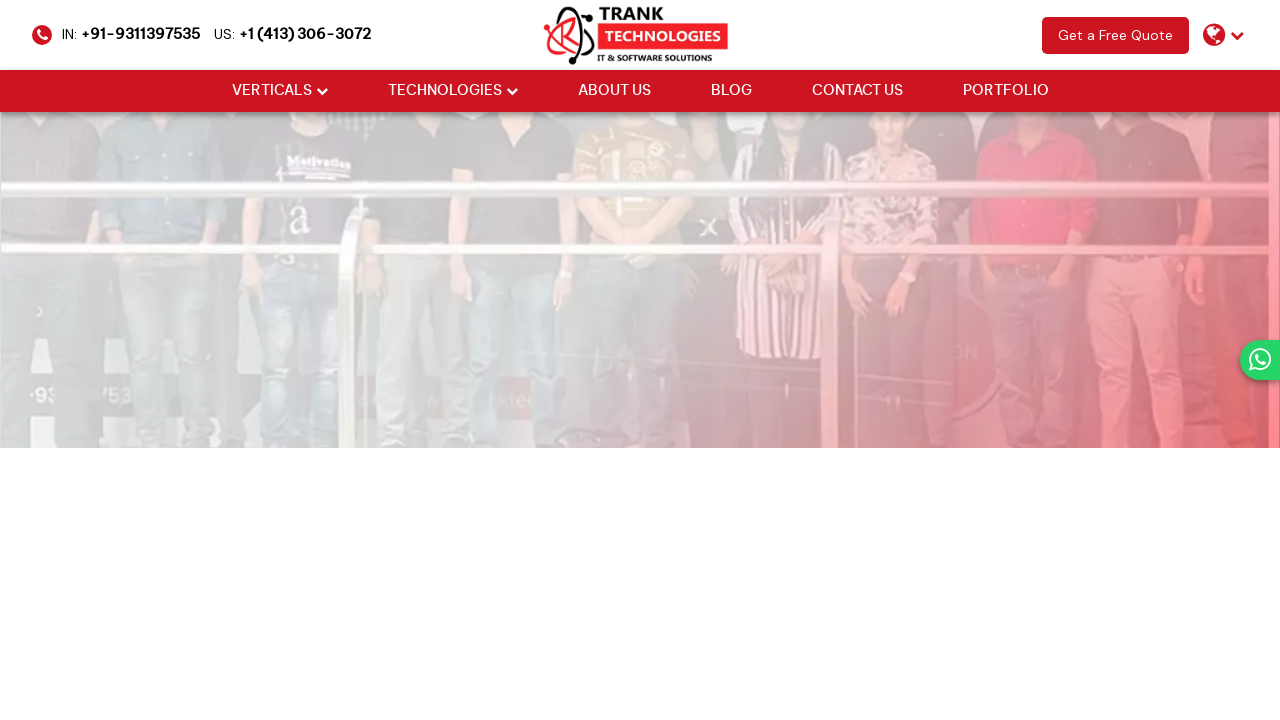

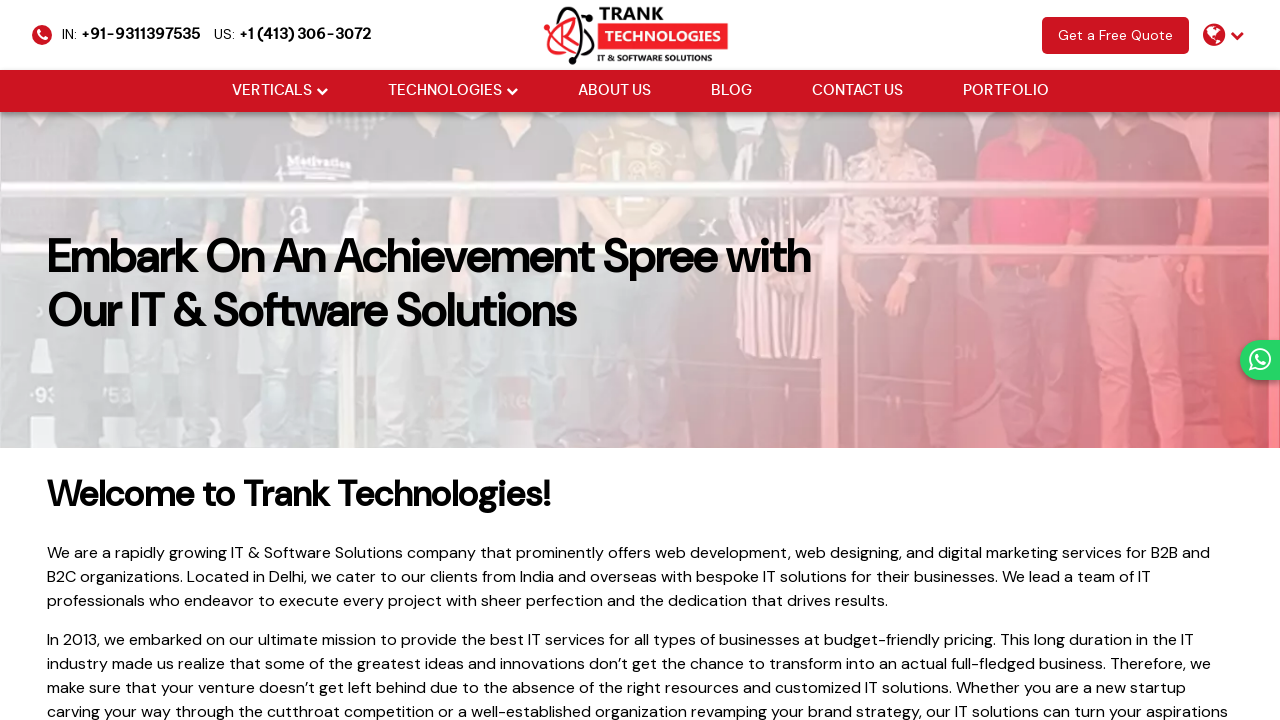